Tests that the todo counter displays the correct number of items

Starting URL: https://demo.playwright.dev/todomvc

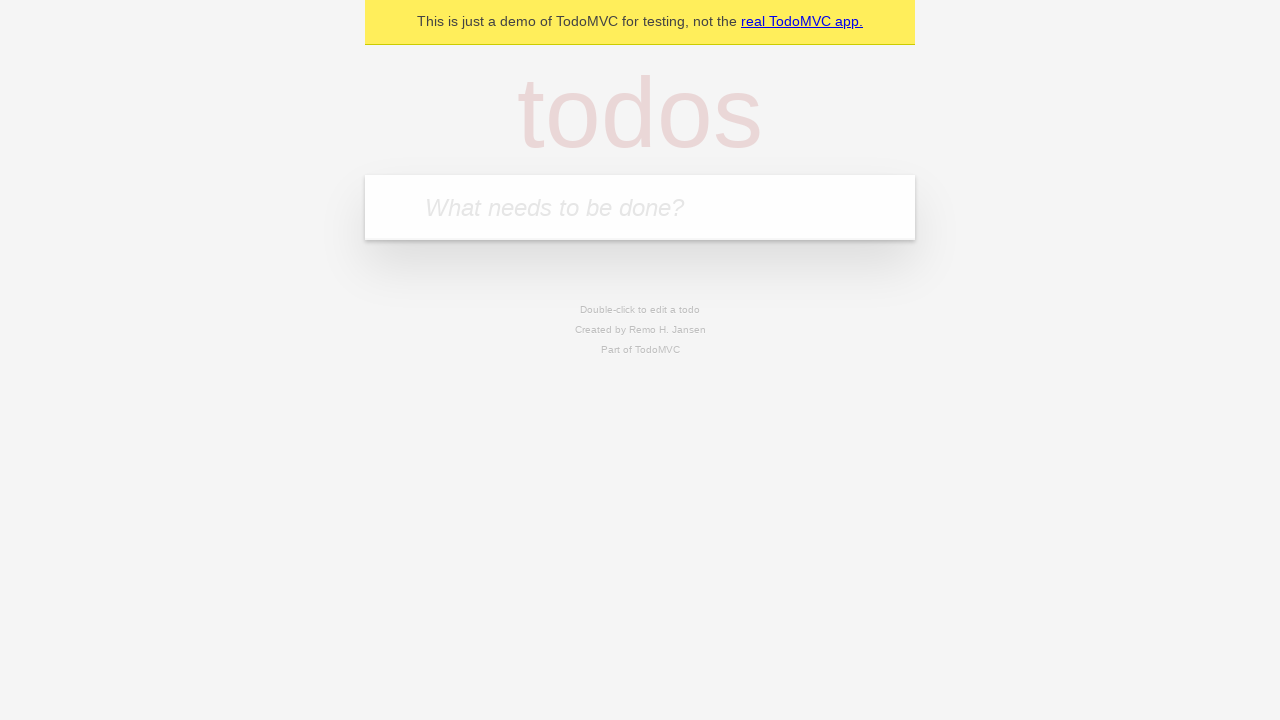

Located the todo input field
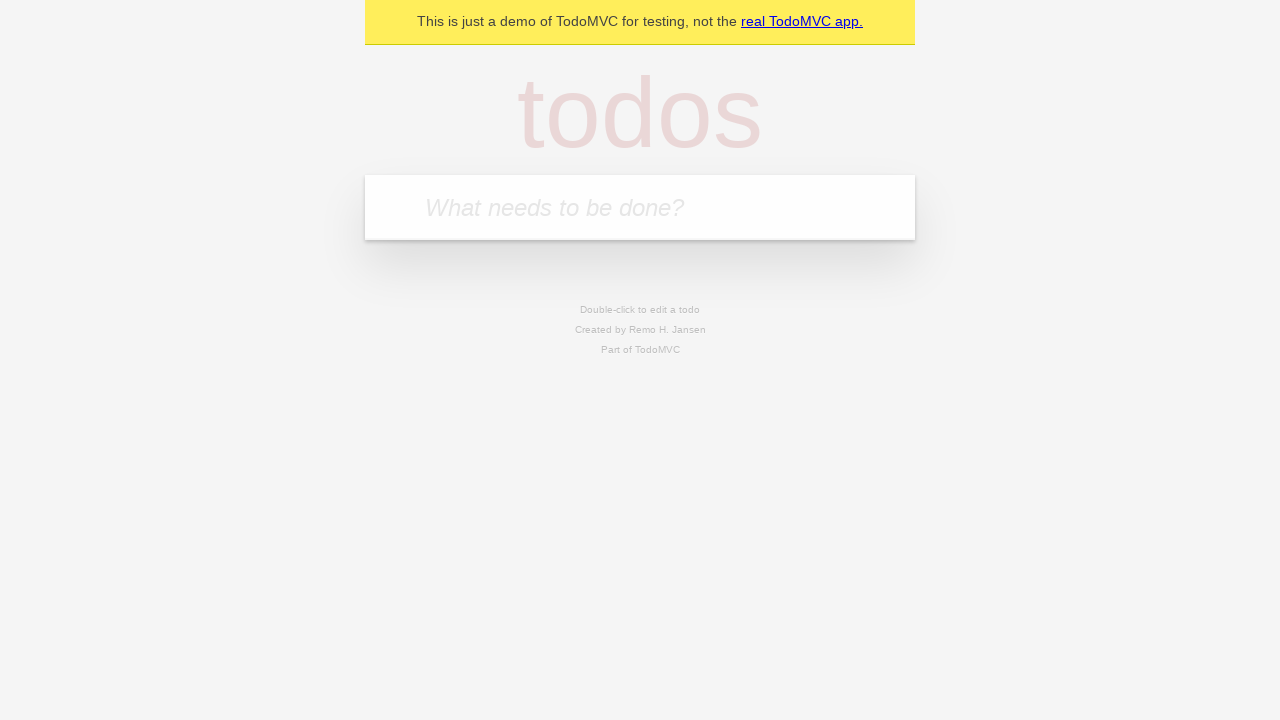

Filled first todo with 'buy some cheese' on internal:attr=[placeholder="What needs to be done?"i]
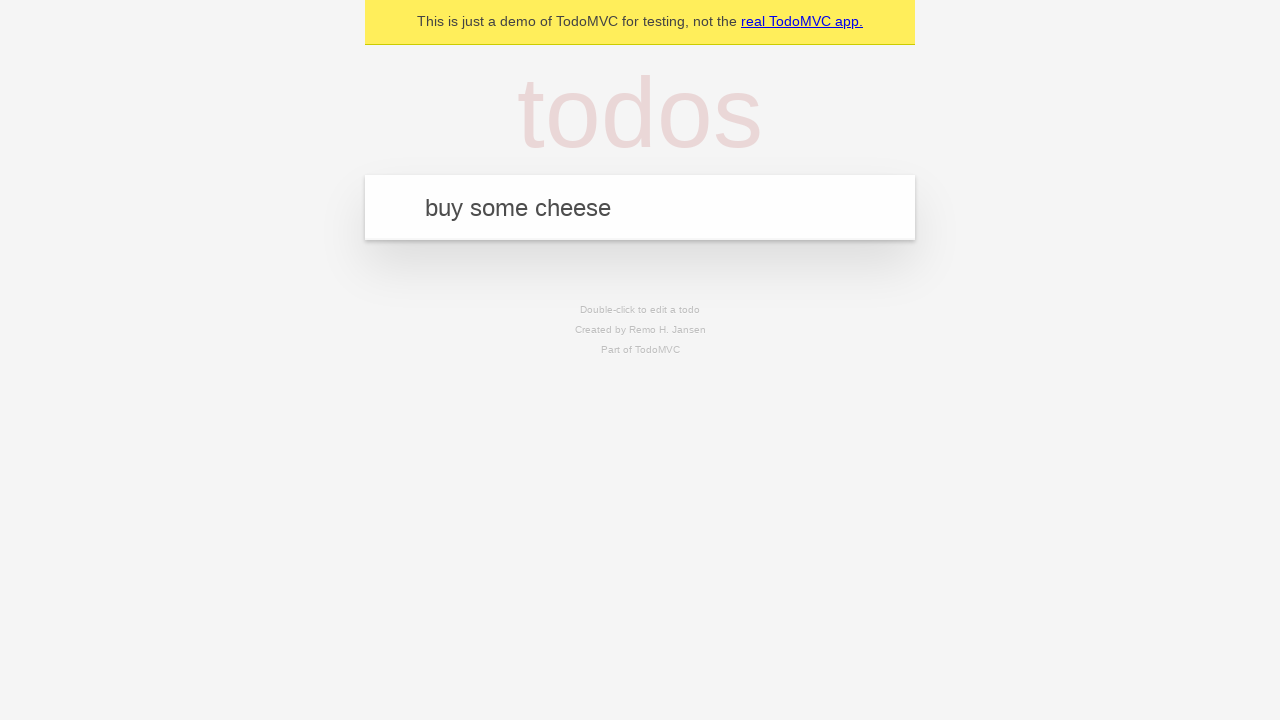

Pressed Enter to add first todo on internal:attr=[placeholder="What needs to be done?"i]
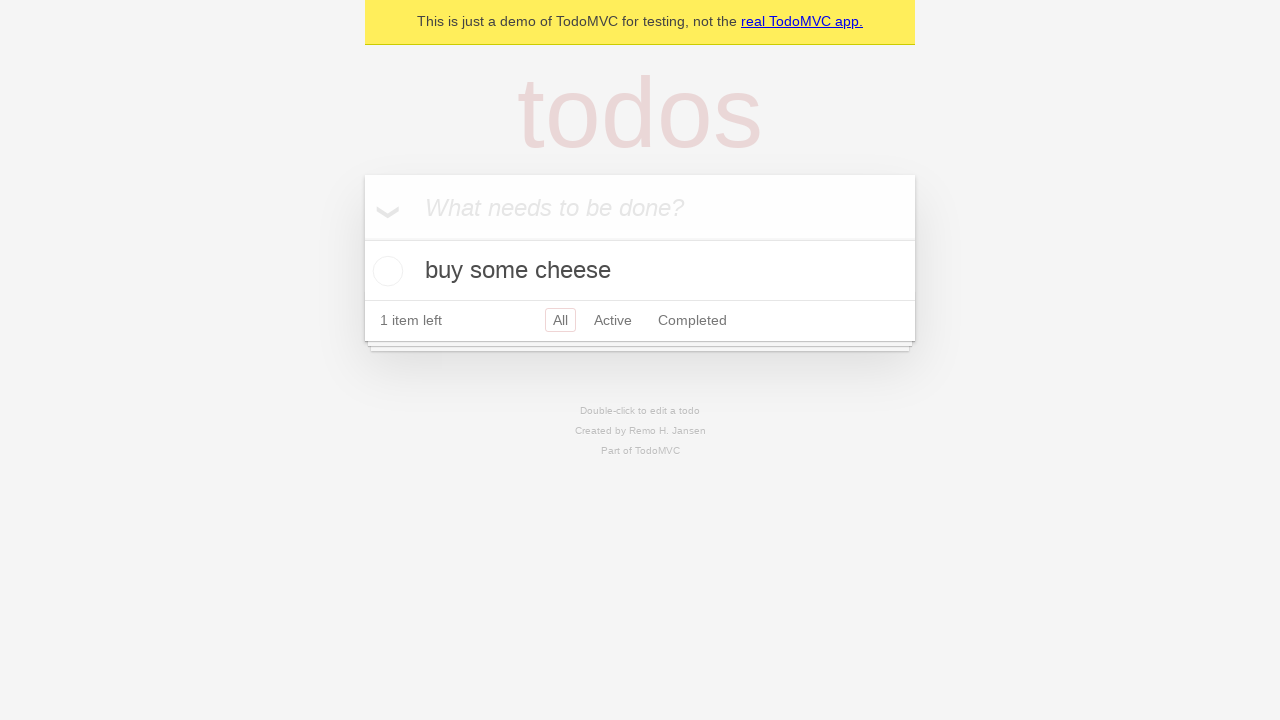

Todo counter loaded and is visible
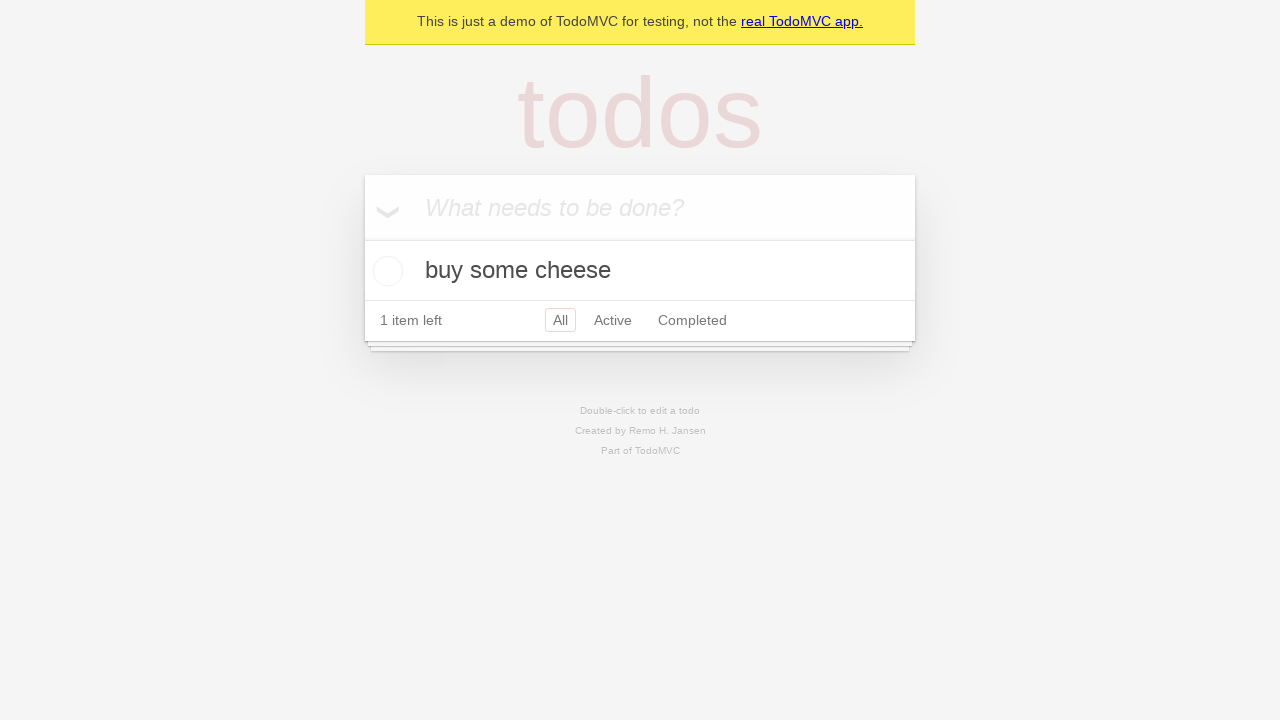

Filled second todo with 'feed the cat' on internal:attr=[placeholder="What needs to be done?"i]
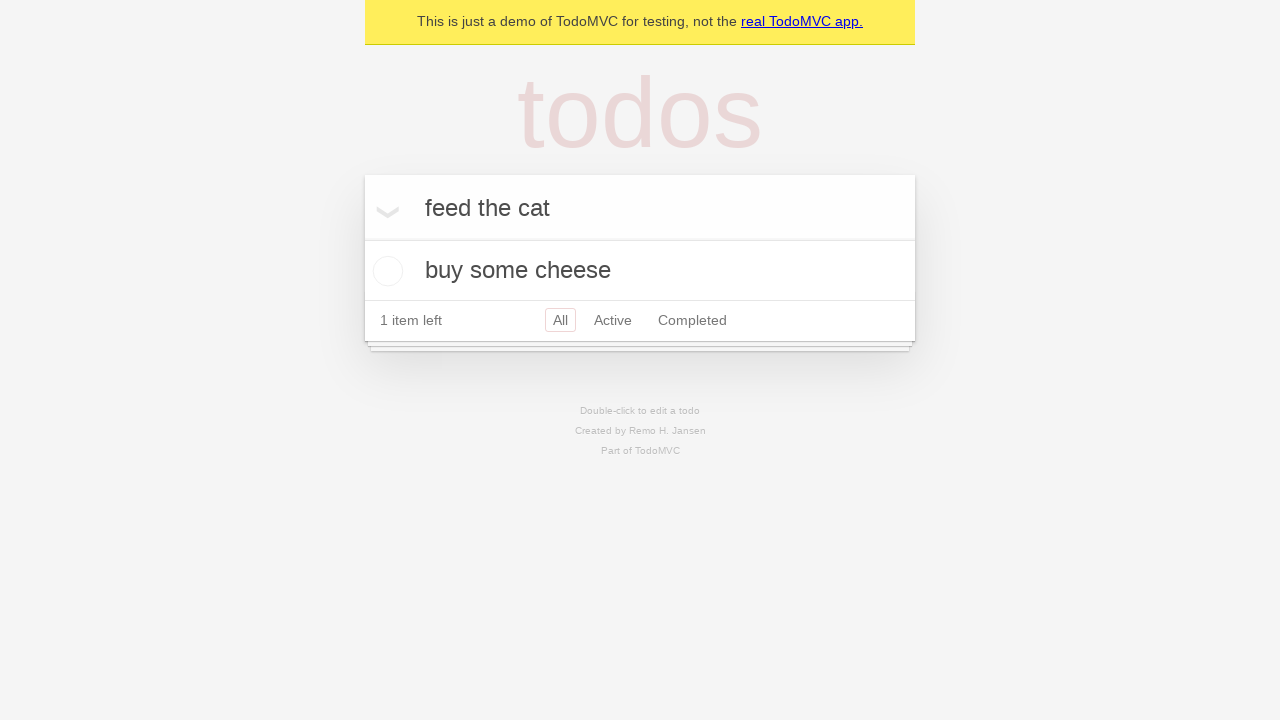

Pressed Enter to add second todo on internal:attr=[placeholder="What needs to be done?"i]
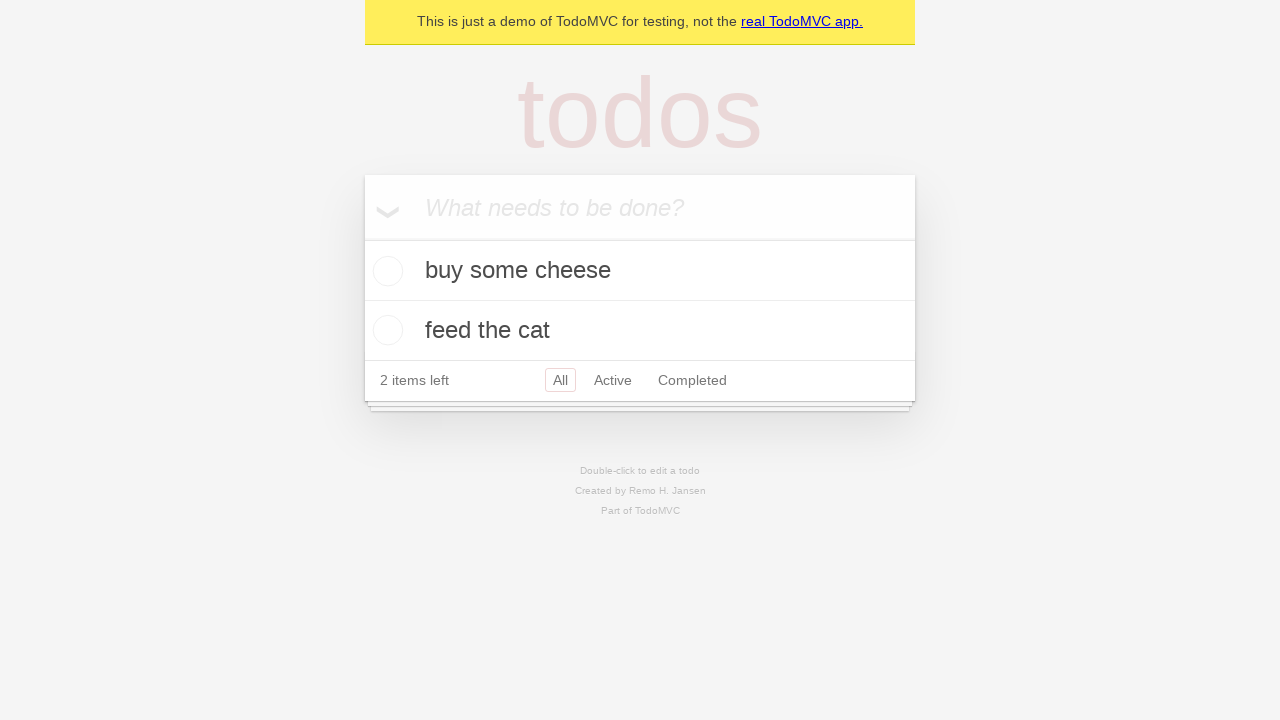

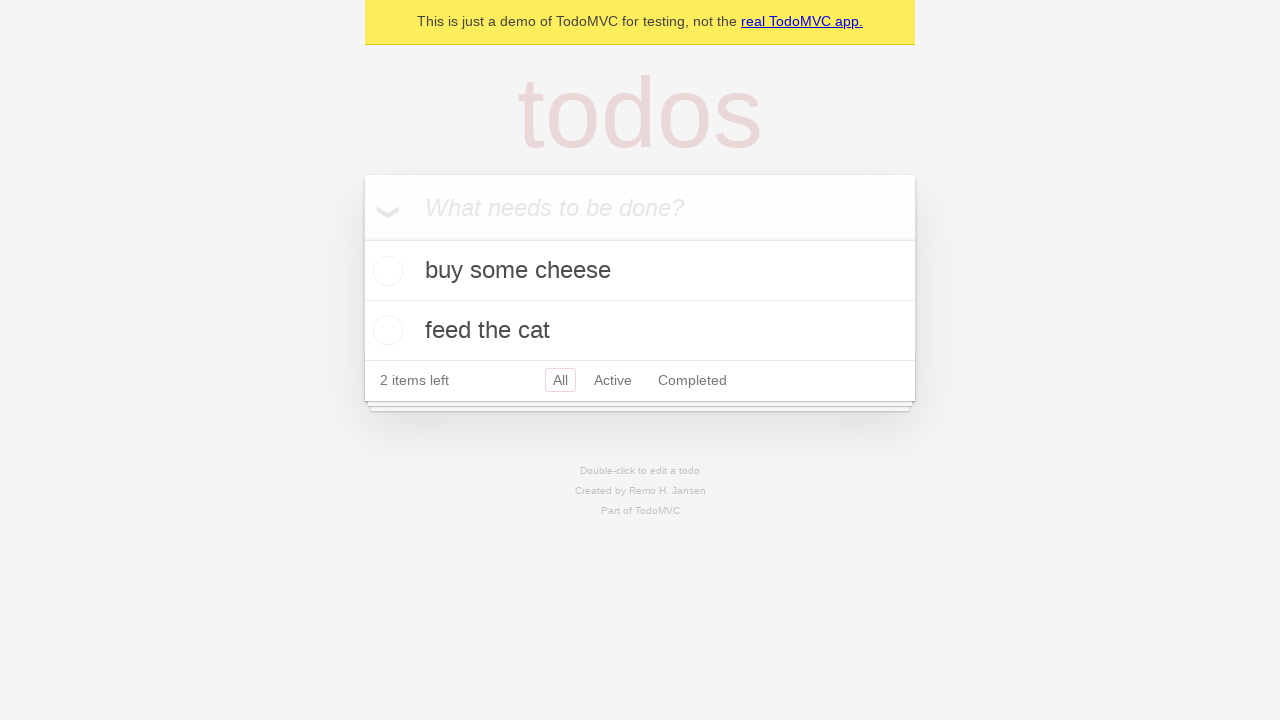